Performs click-and-hold, move to target, and release mouse actions

Starting URL: https://crossbrowsertesting.github.io/drag-and-drop

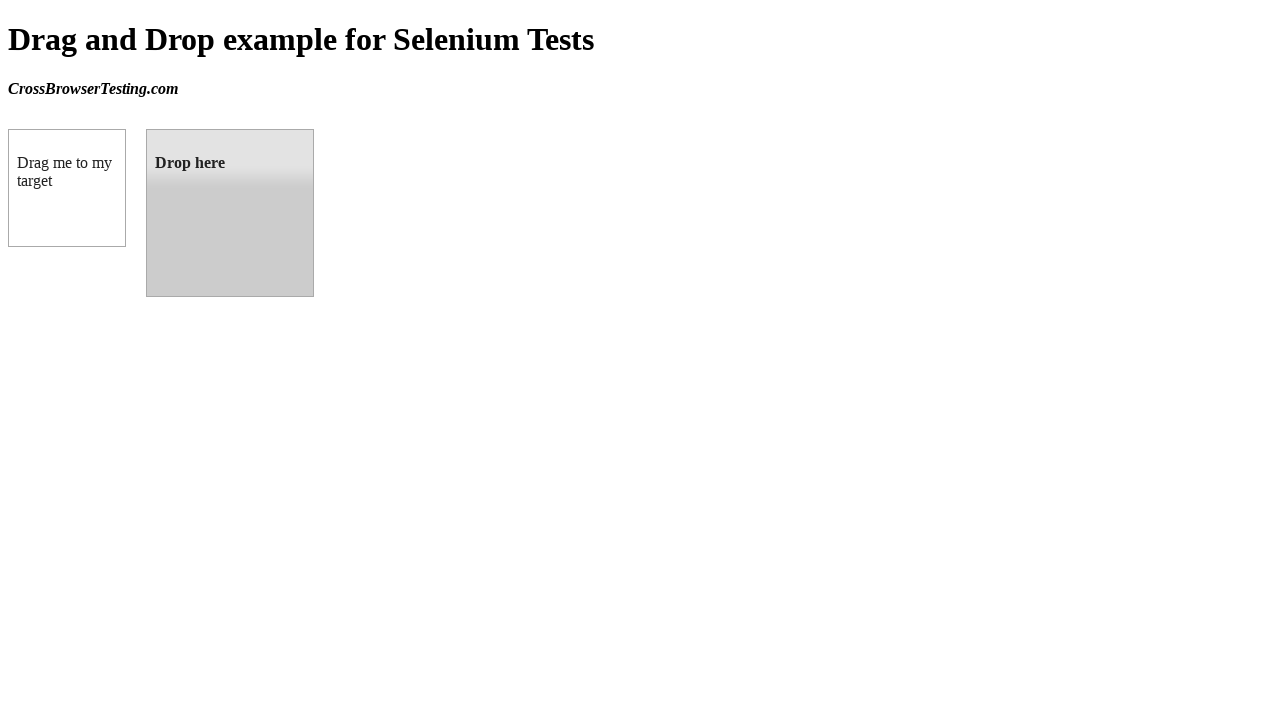

Located draggable source element 'box A'
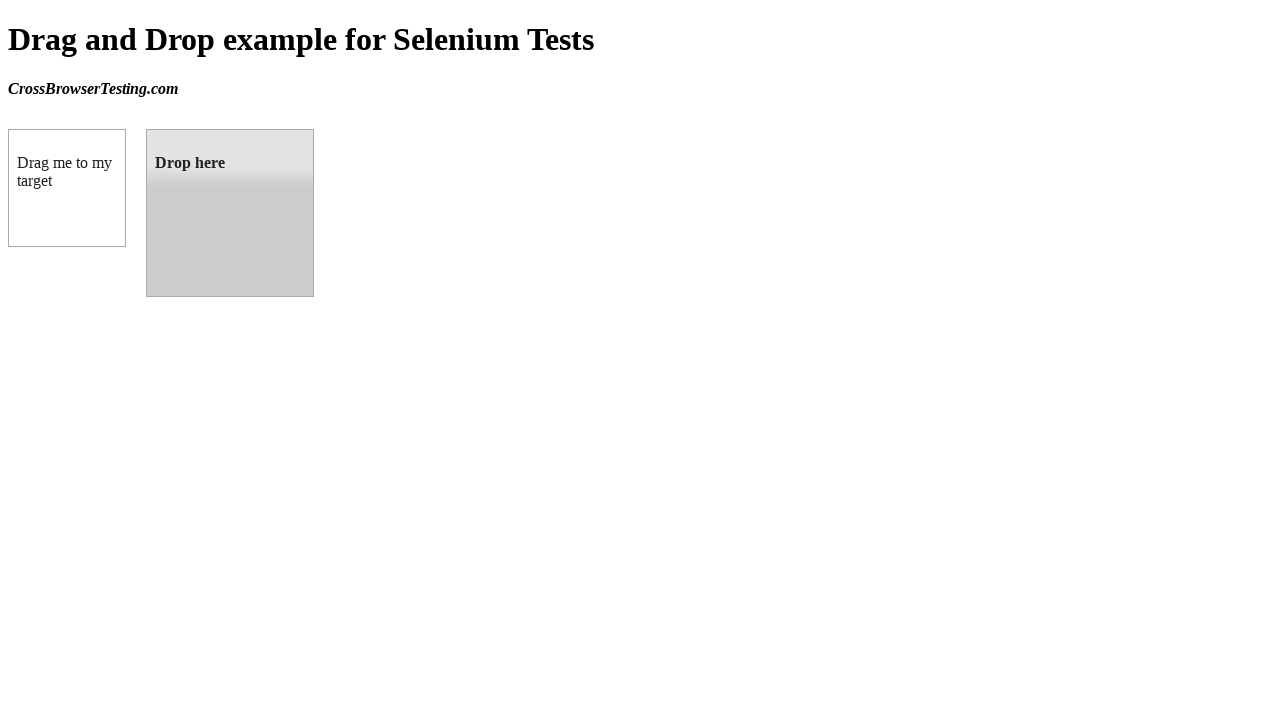

Located droppable target element 'box B'
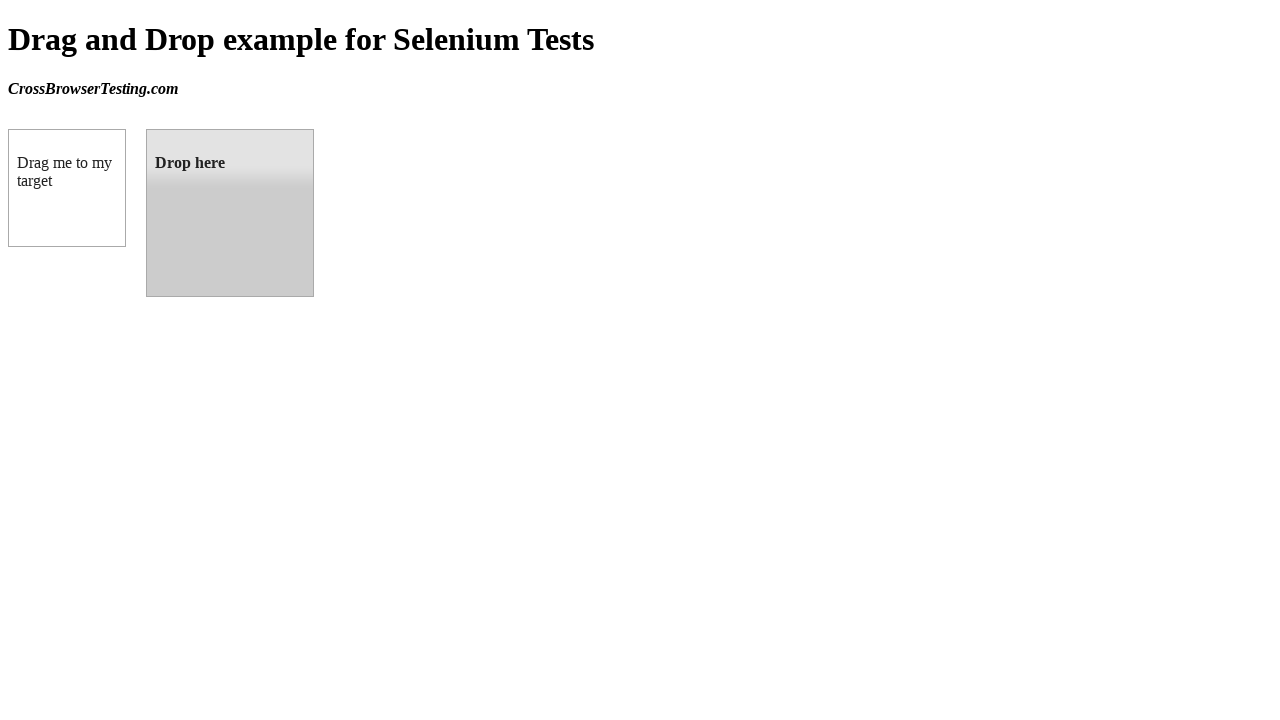

Retrieved bounding box for source element
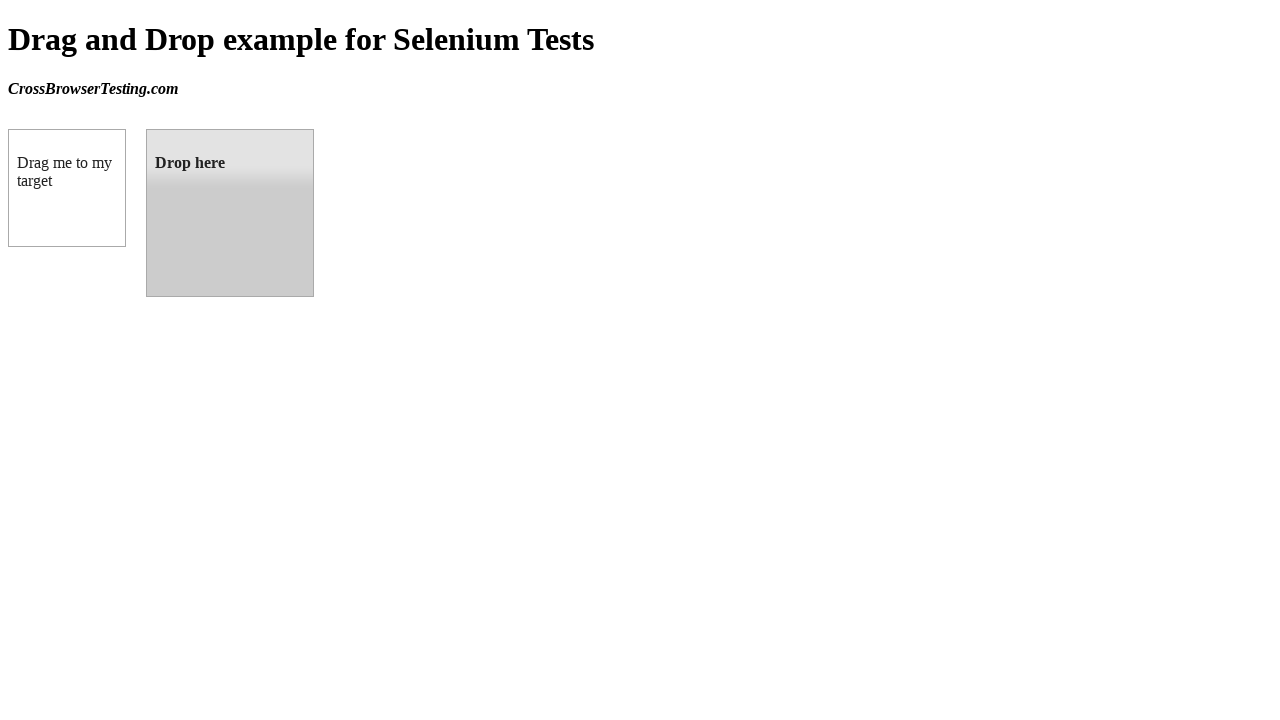

Retrieved bounding box for target element
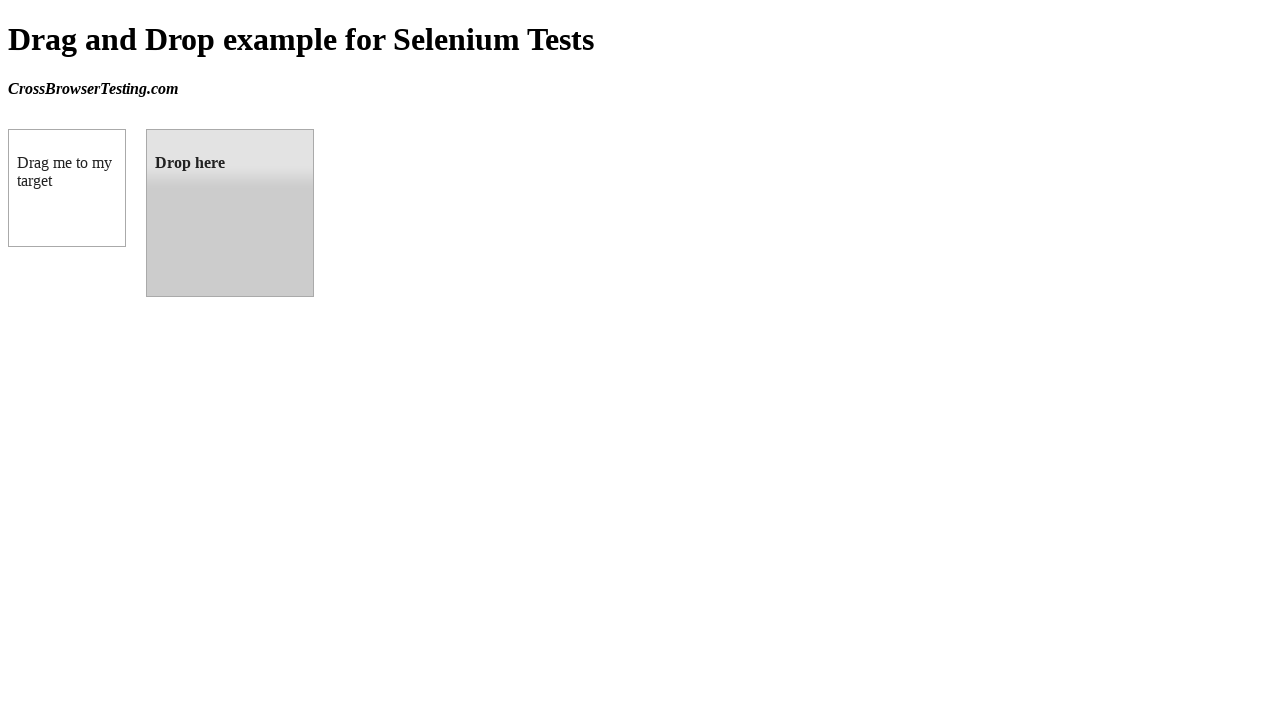

Moved mouse to center of source element at (67, 188)
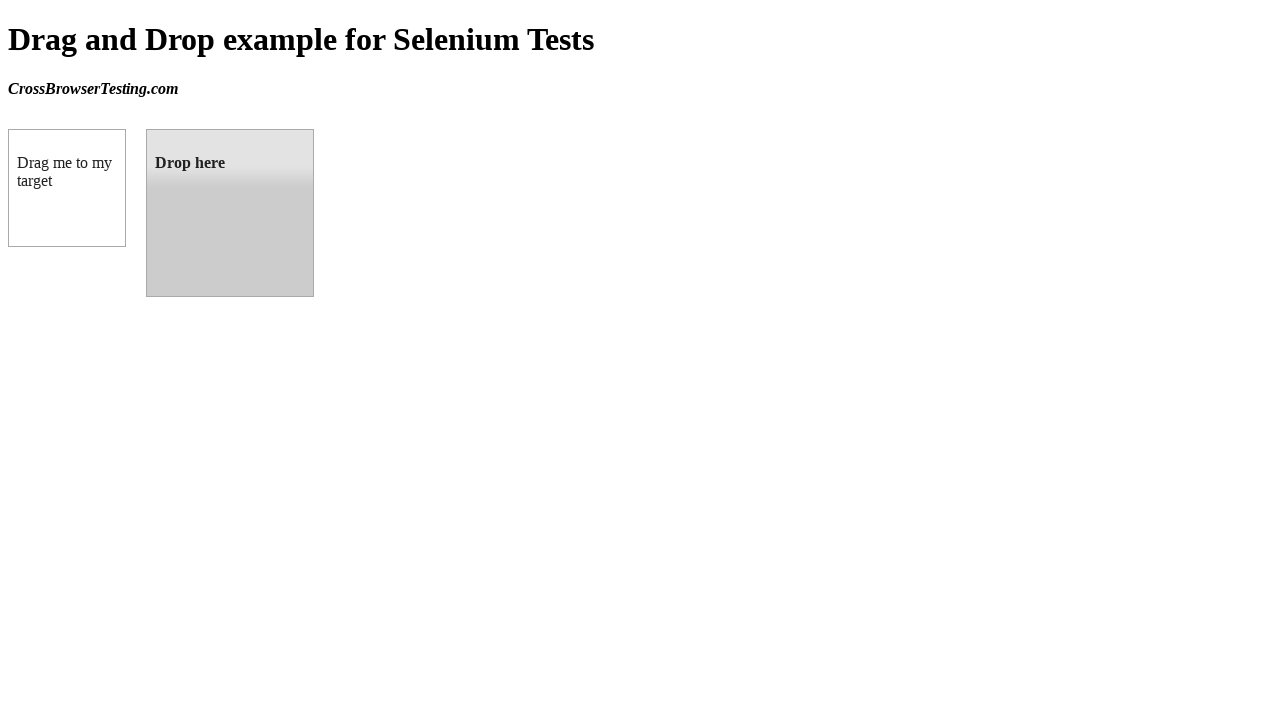

Clicked and held mouse button down on source element at (67, 188)
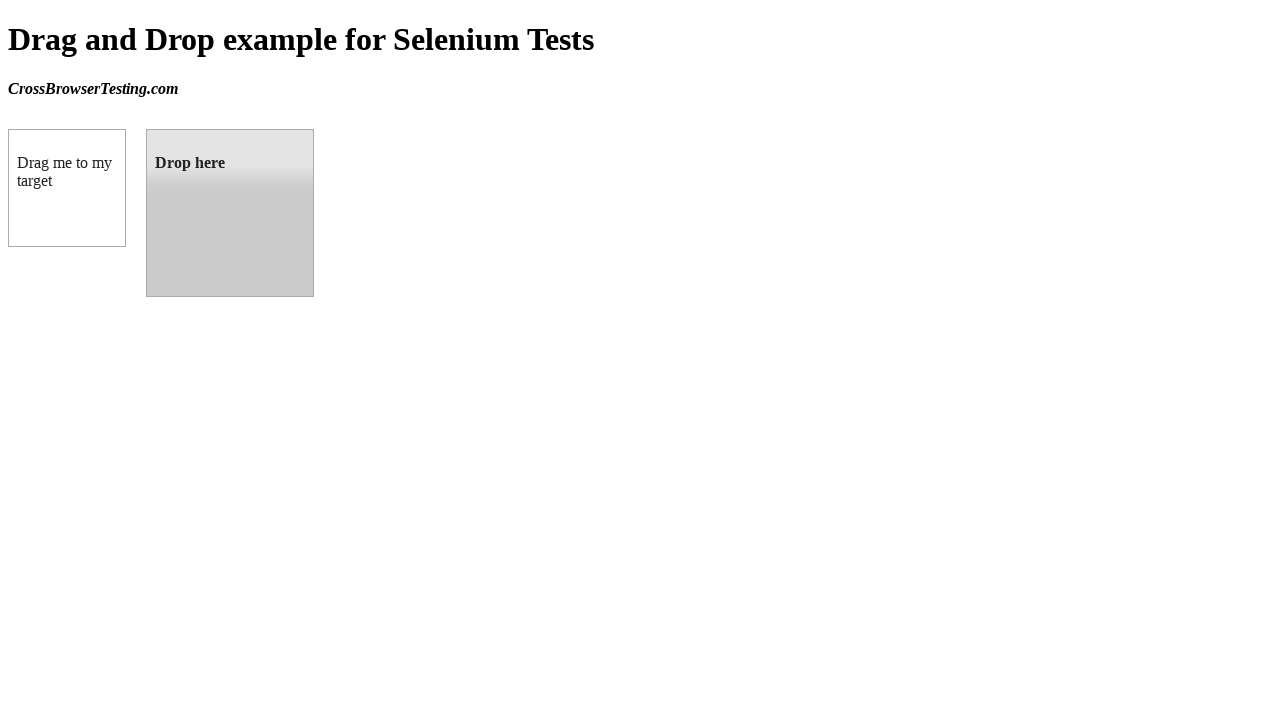

Dragged element to center of target element at (230, 213)
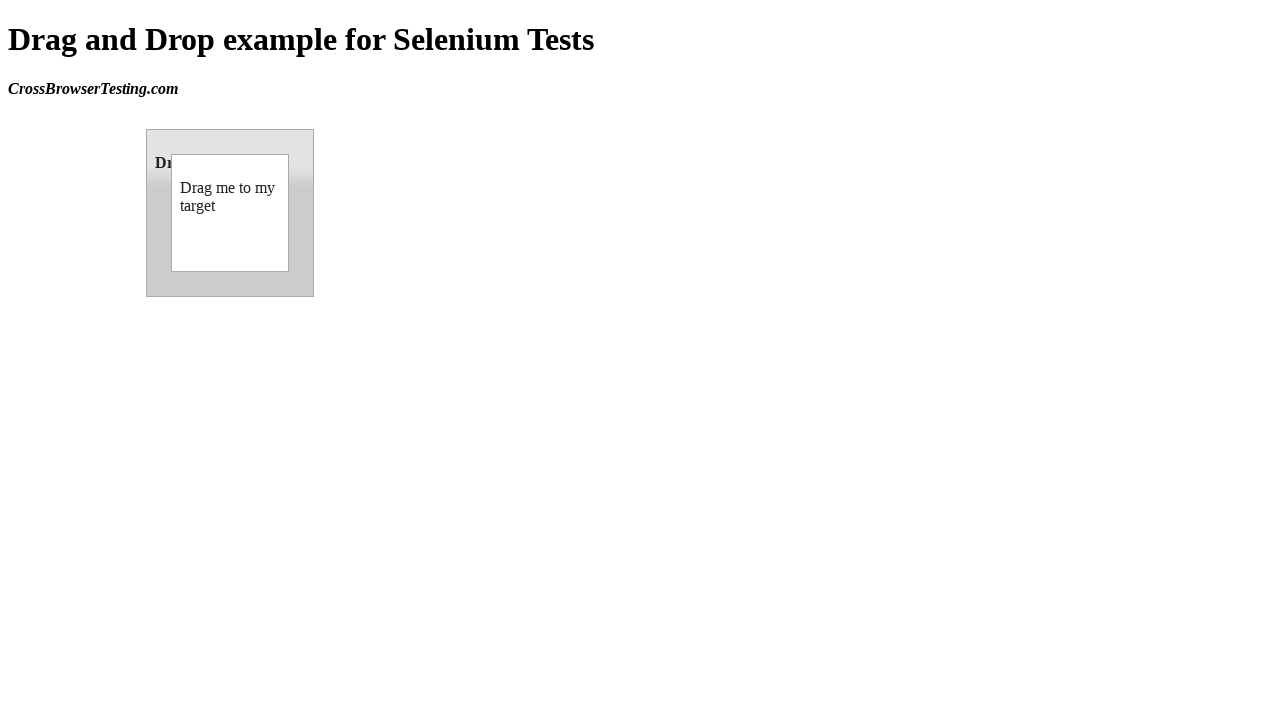

Released mouse button to complete drag-and-drop at (230, 213)
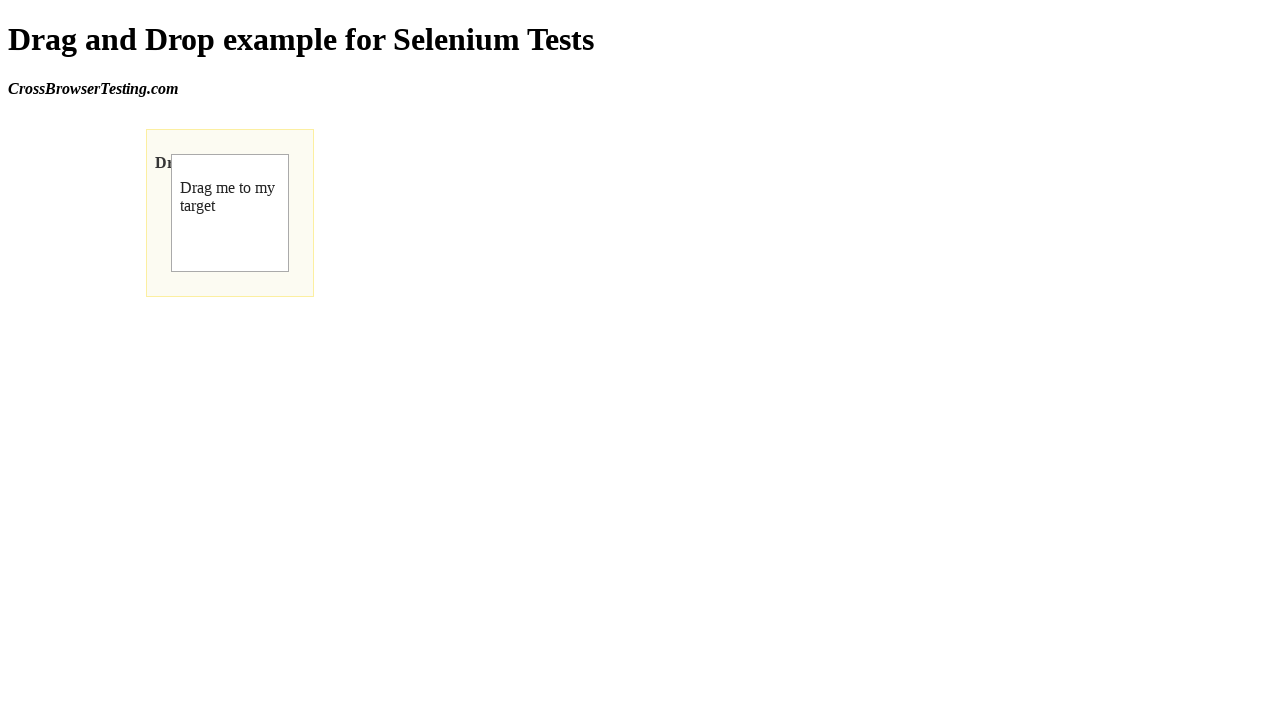

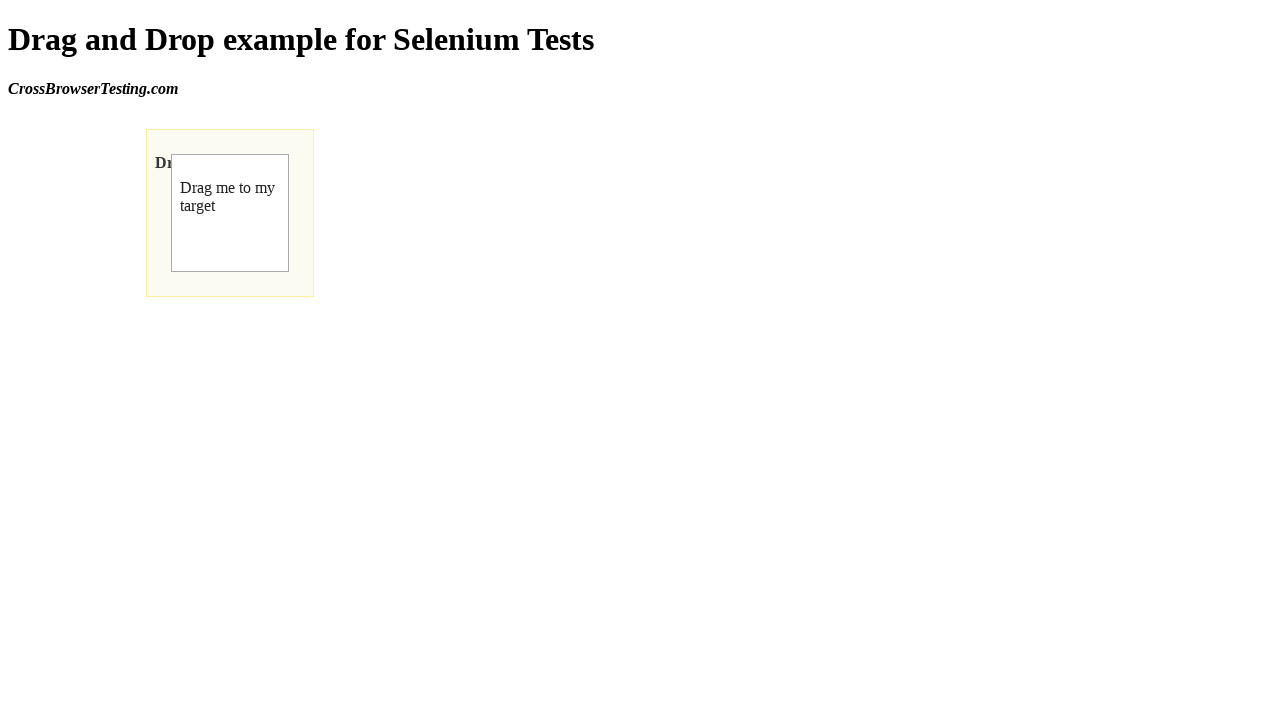